Tests registration form validation by clicking submit with empty fields and verifying error messages appear for all required fields

Starting URL: https://alada.vn/tai-khoan/dang-ky.html

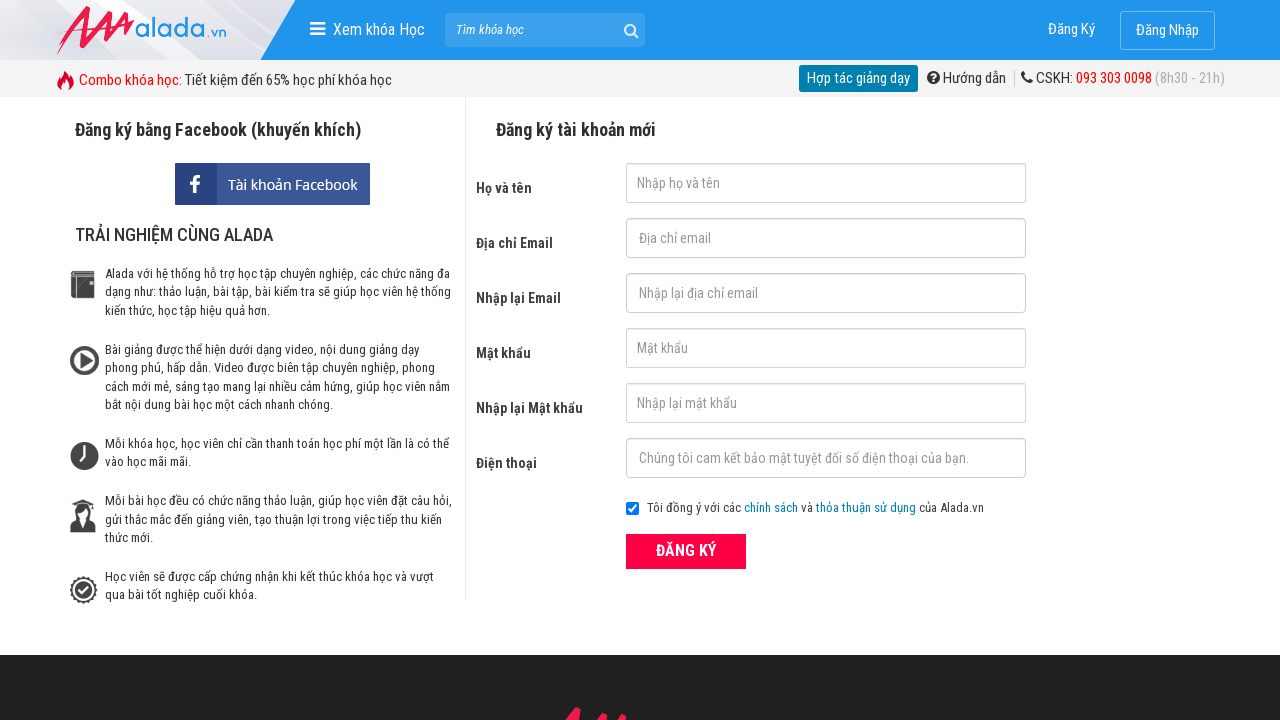

Navigated to registration page
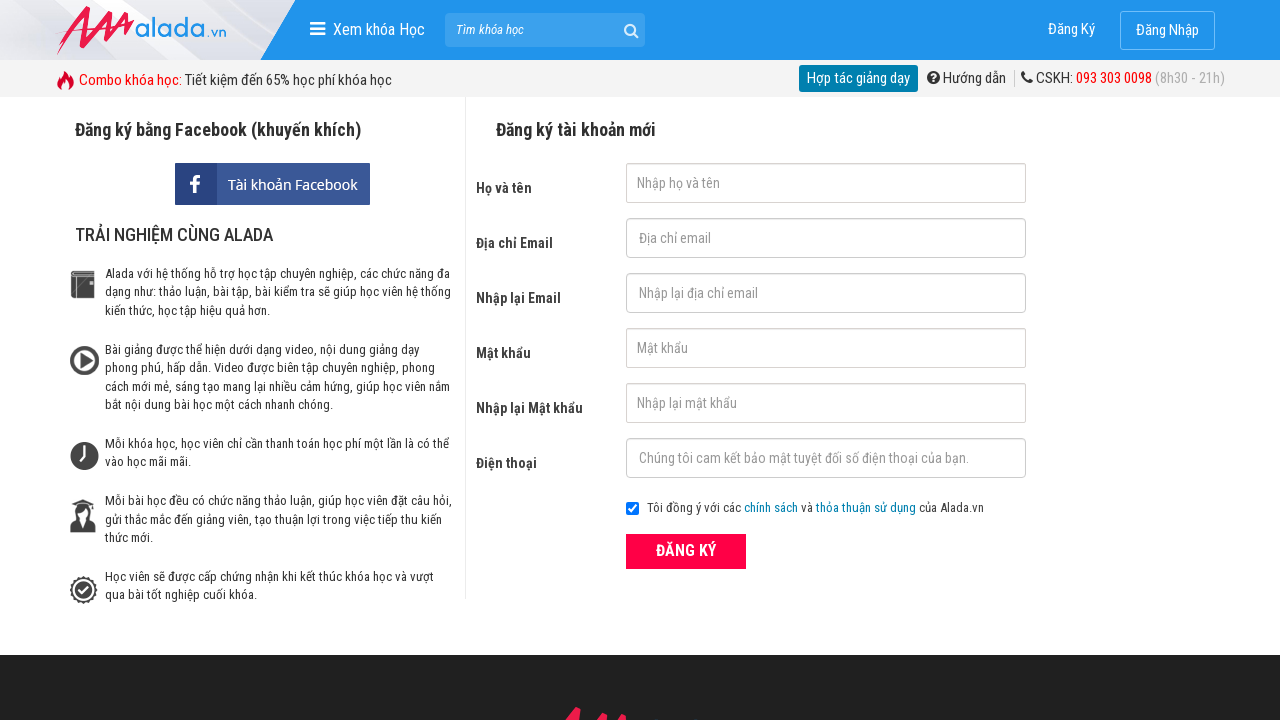

Clicked submit button with empty form fields at (686, 551) on xpath=//div[@id='leftcontent']//button[@type='submit']
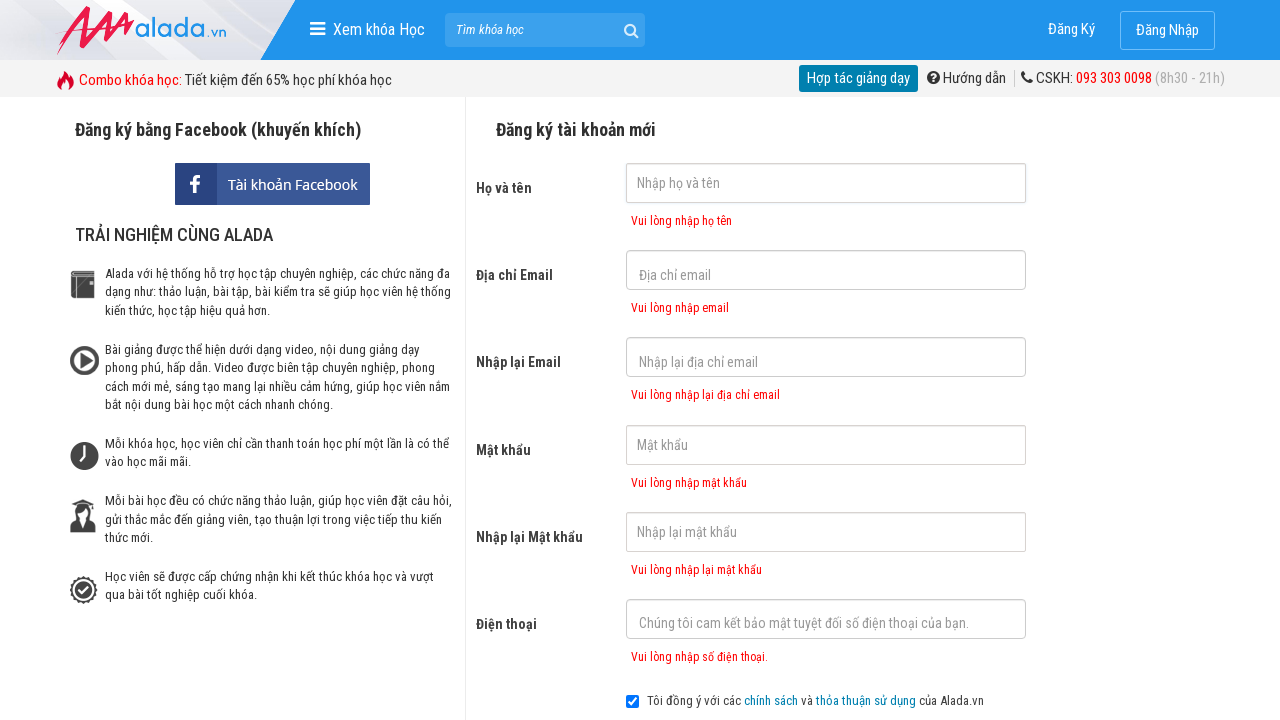

First name error message appeared
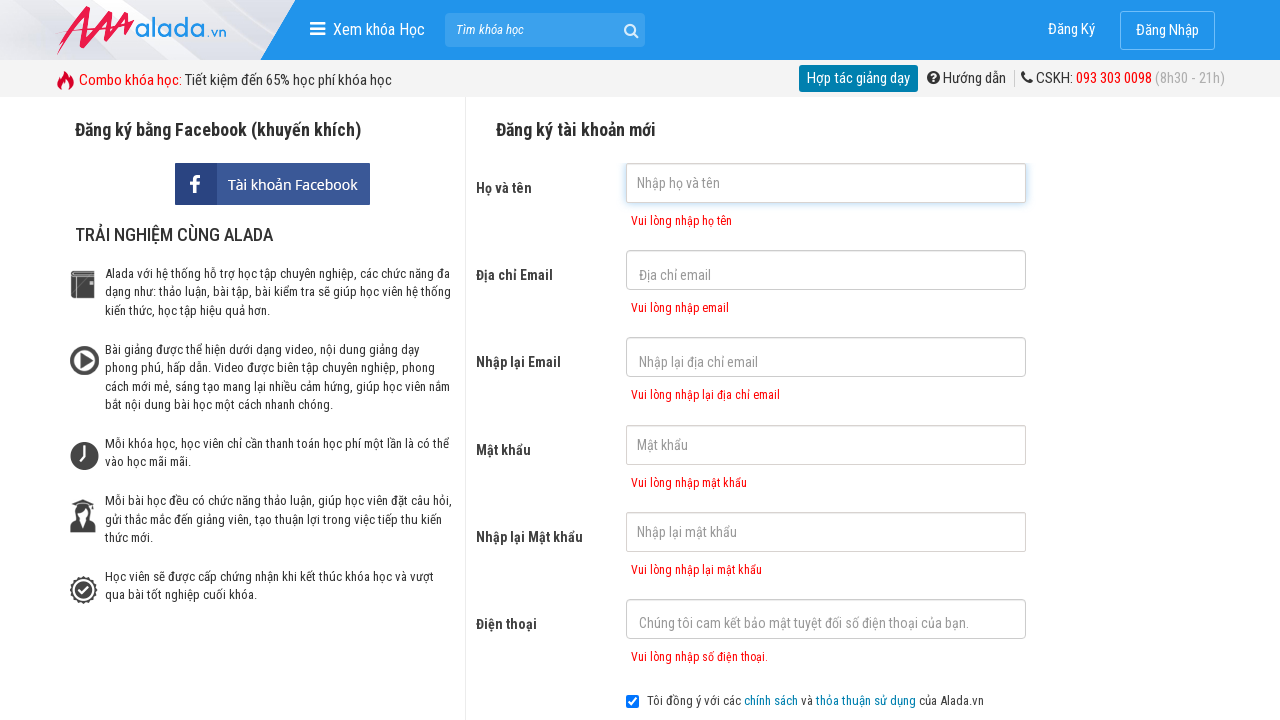

Email error message appeared
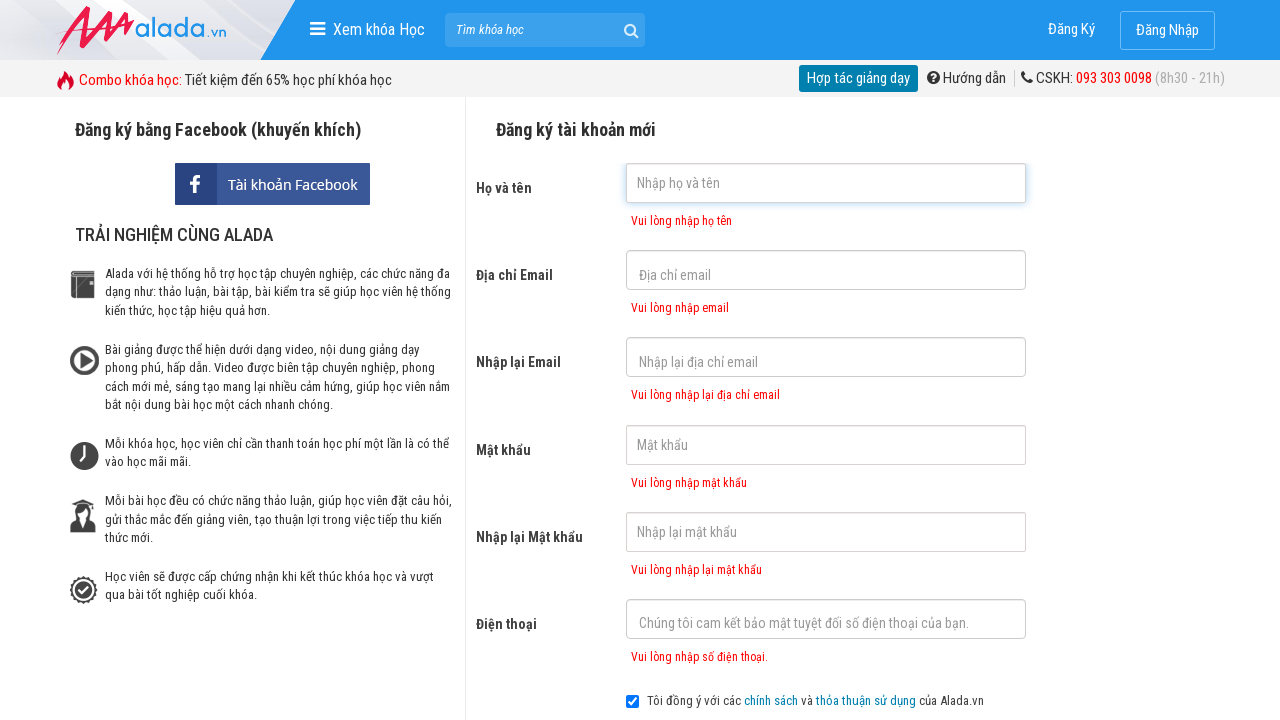

Confirm email error message appeared
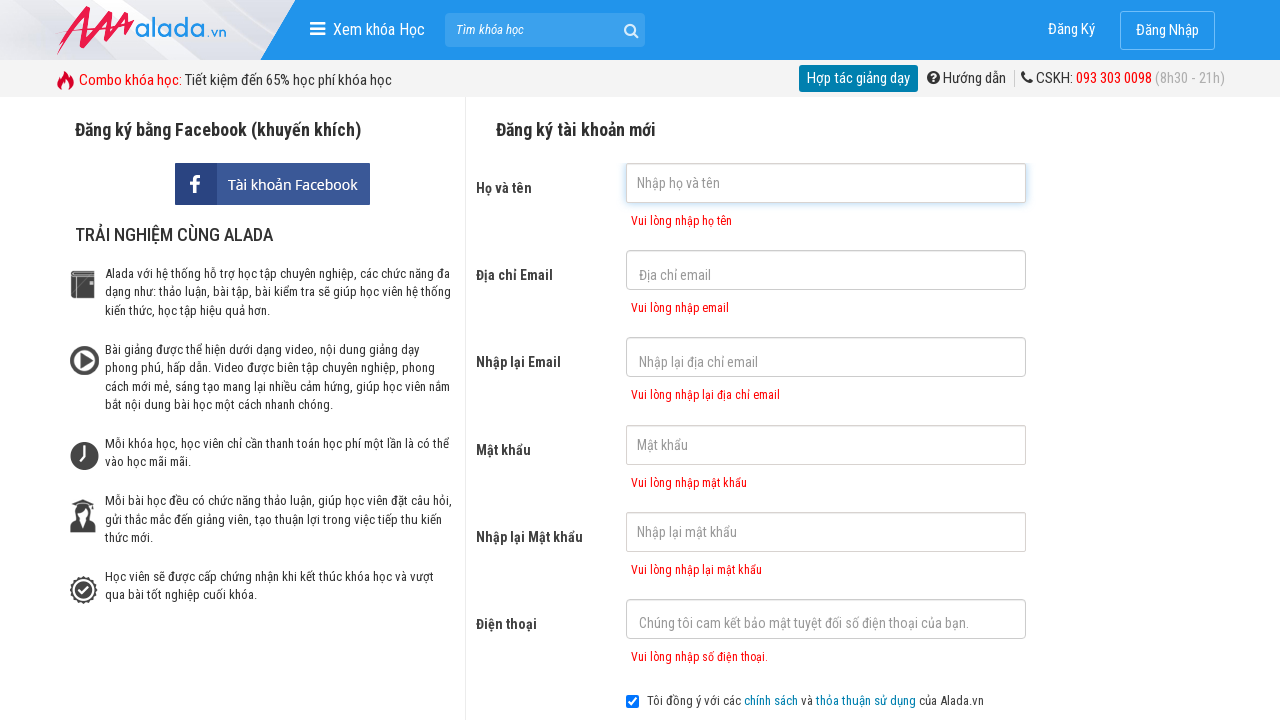

Password error message appeared
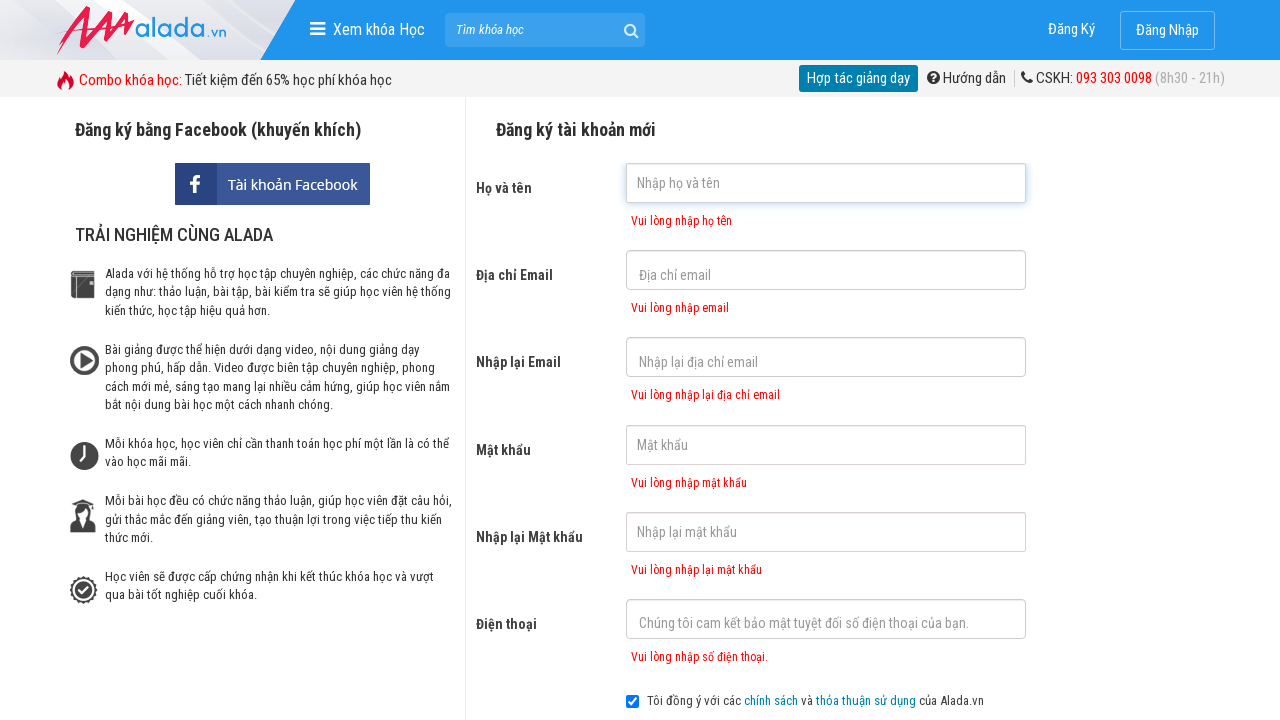

Confirm password error message appeared
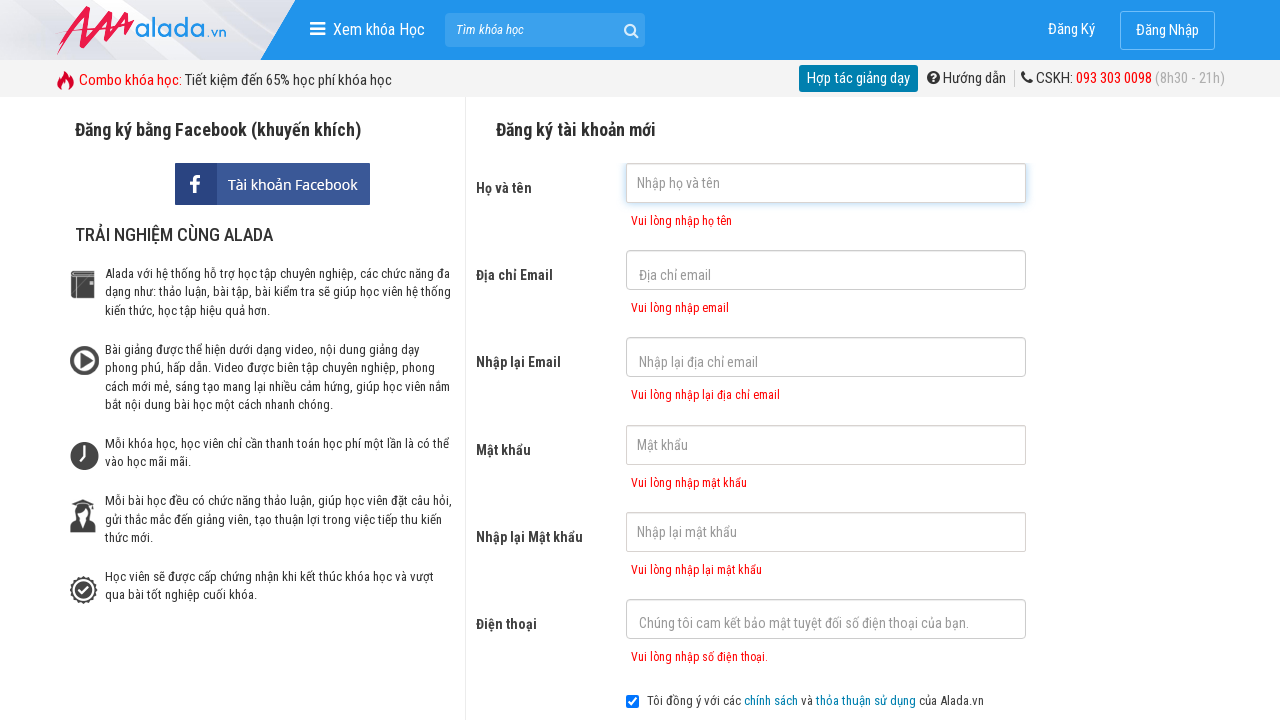

Phone number error message appeared
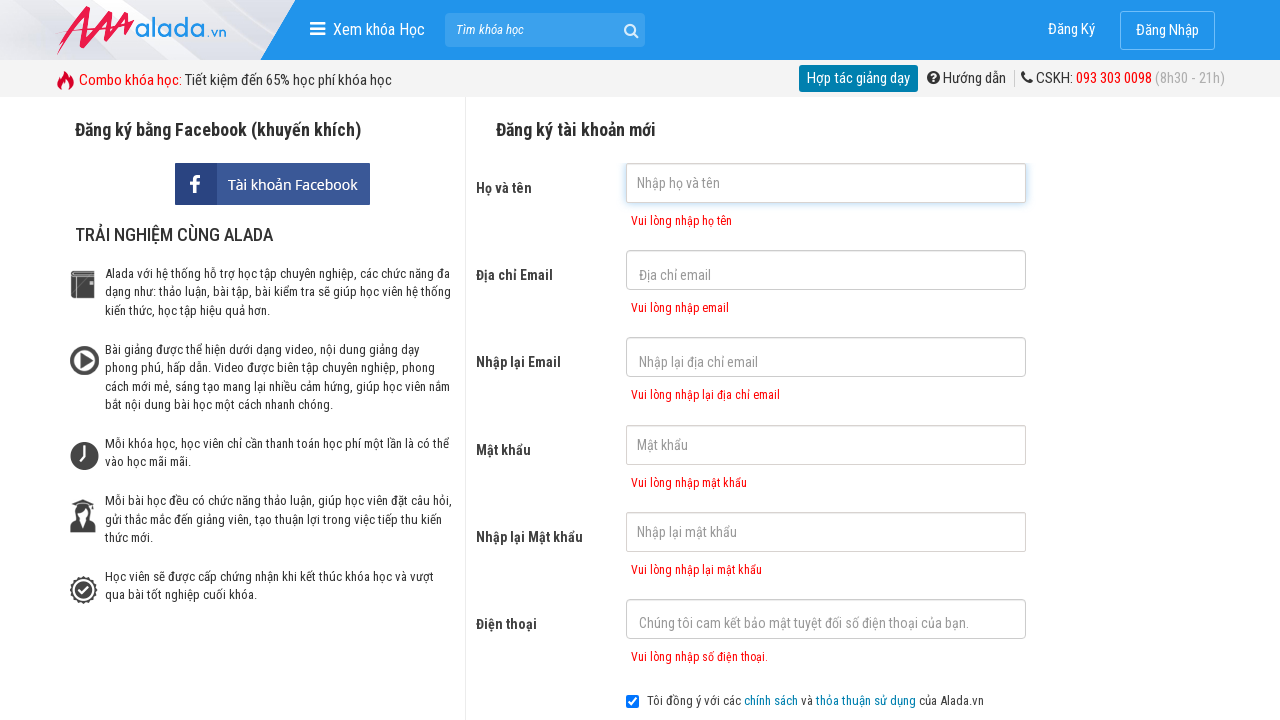

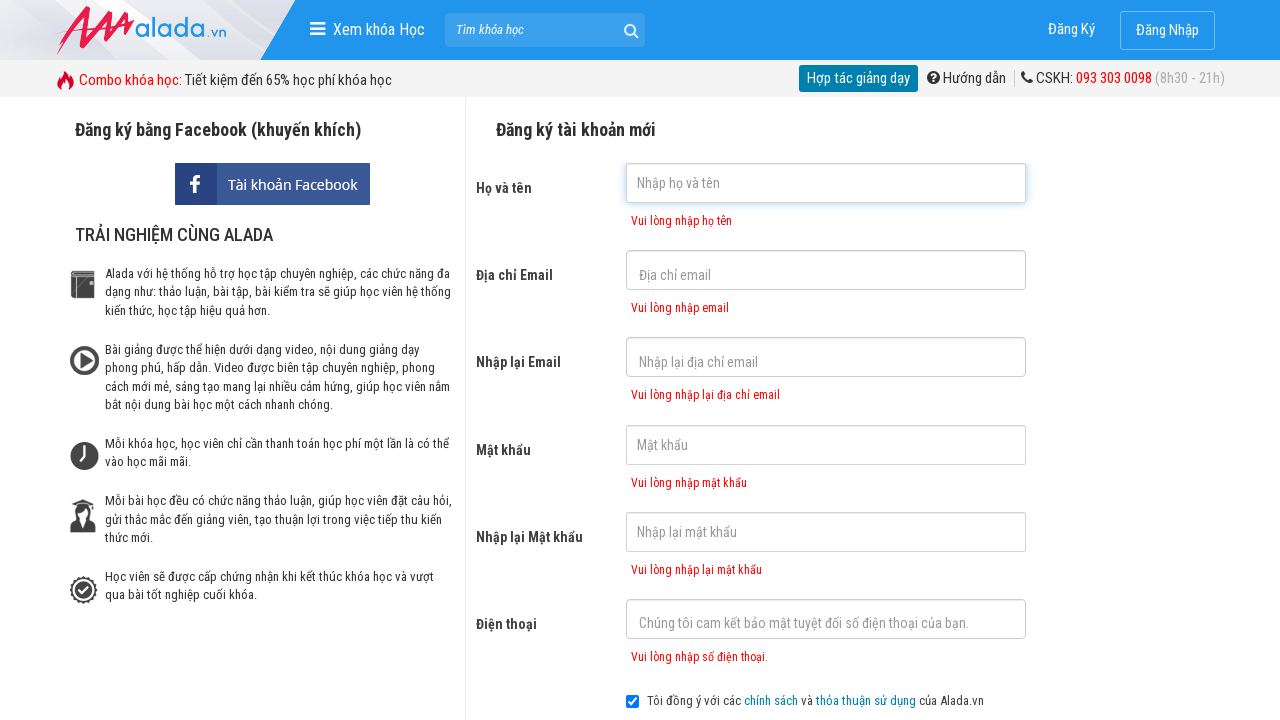